Tests browser window handling by clicking a link that opens a new window, switching to the new window to verify its title, then switching back to the original window to verify the original title is still accessible.

Starting URL: https://the-internet.herokuapp.com/windows

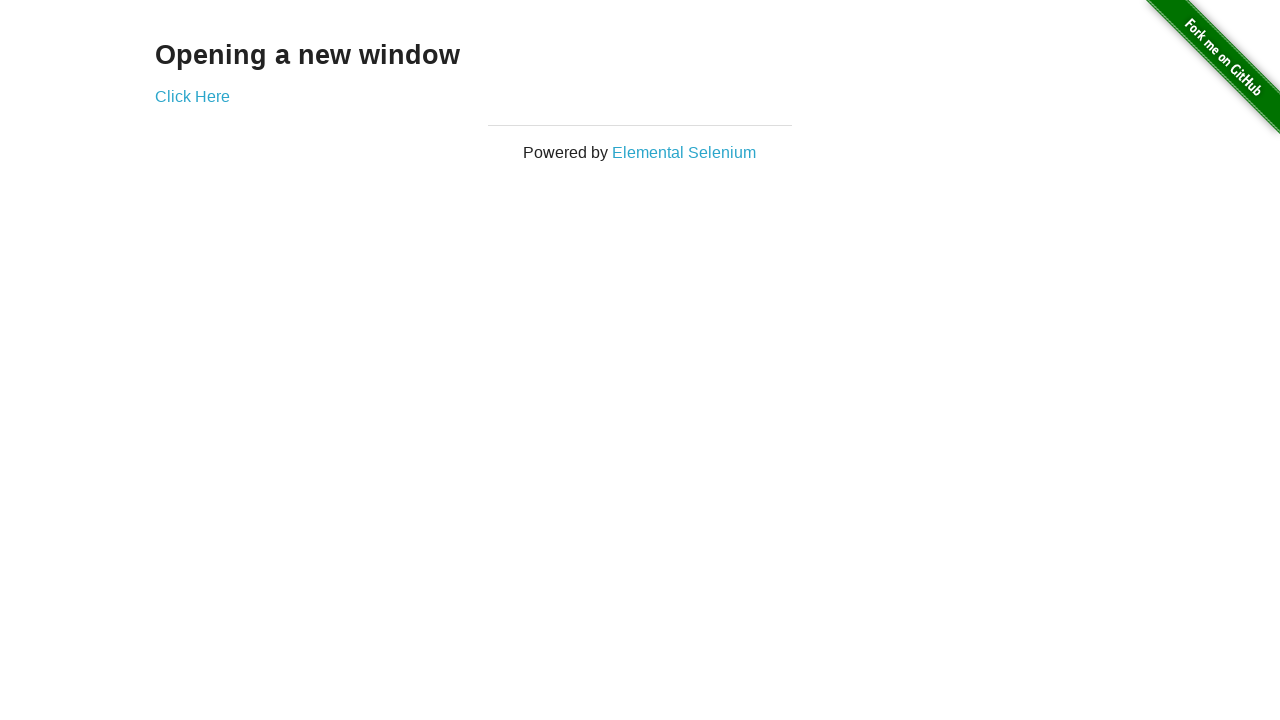

Retrieved page header text
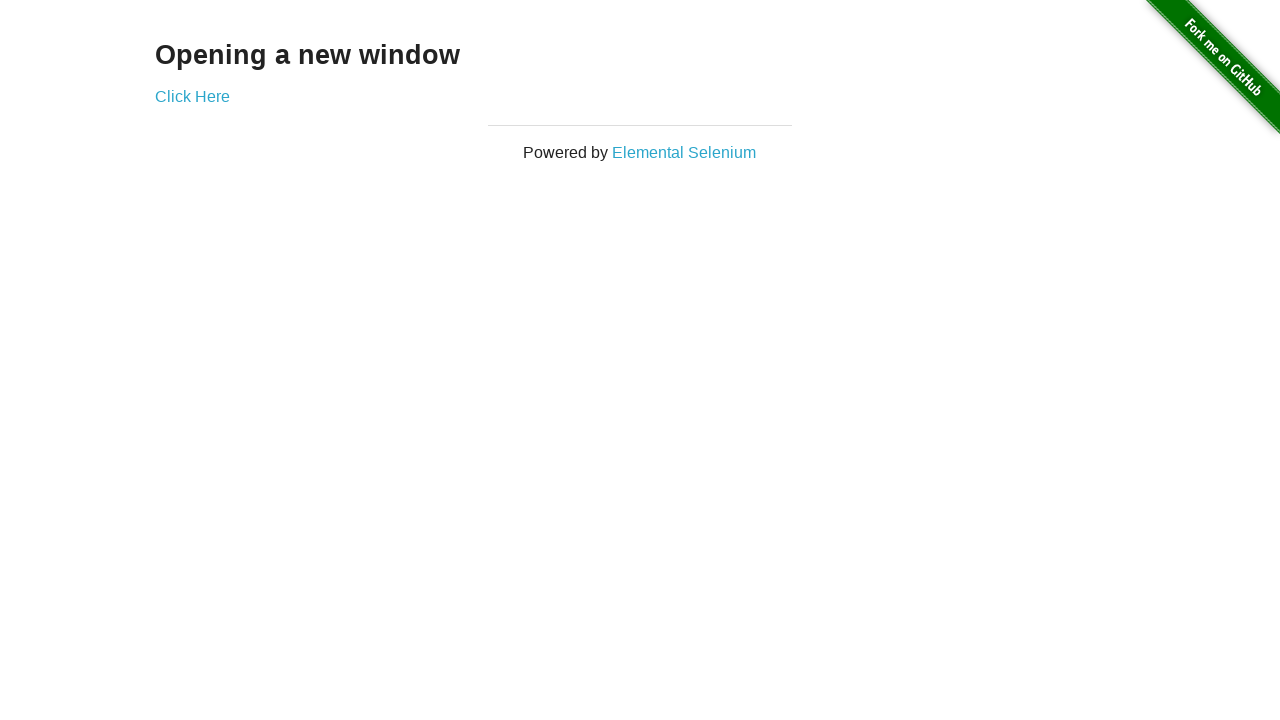

Verified header text is 'Opening a new window'
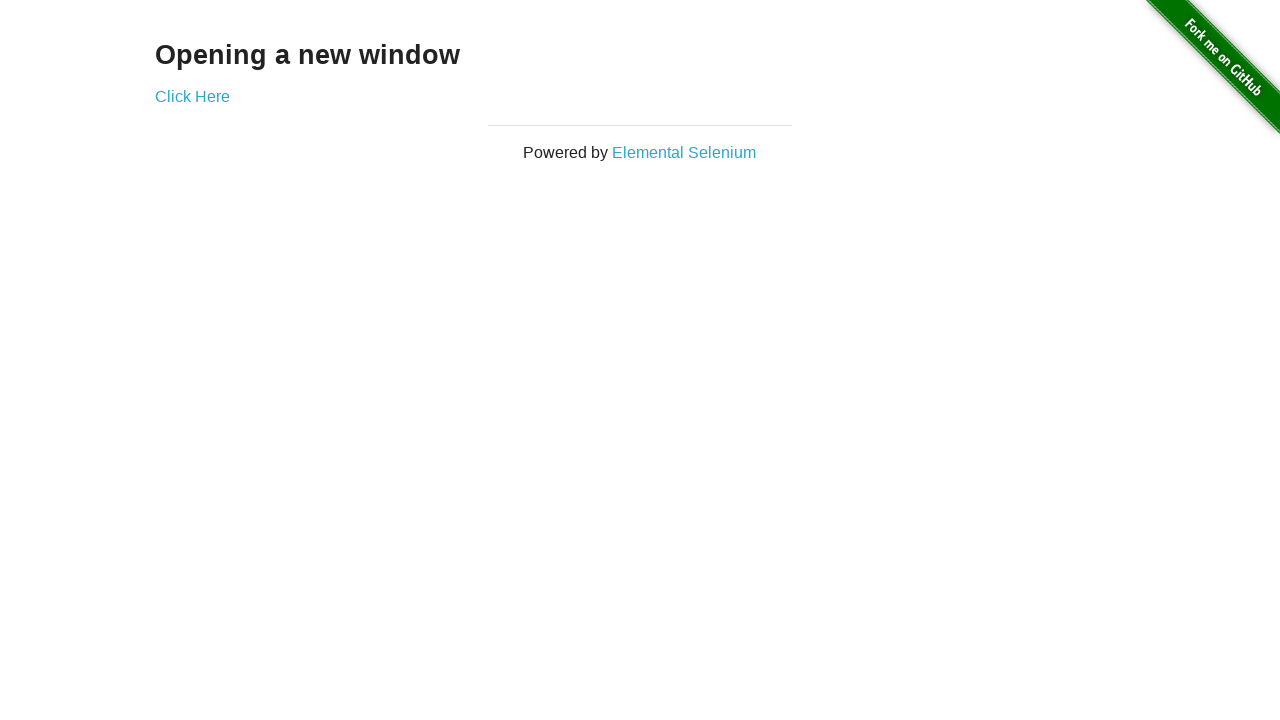

Verified original page title is 'The Internet'
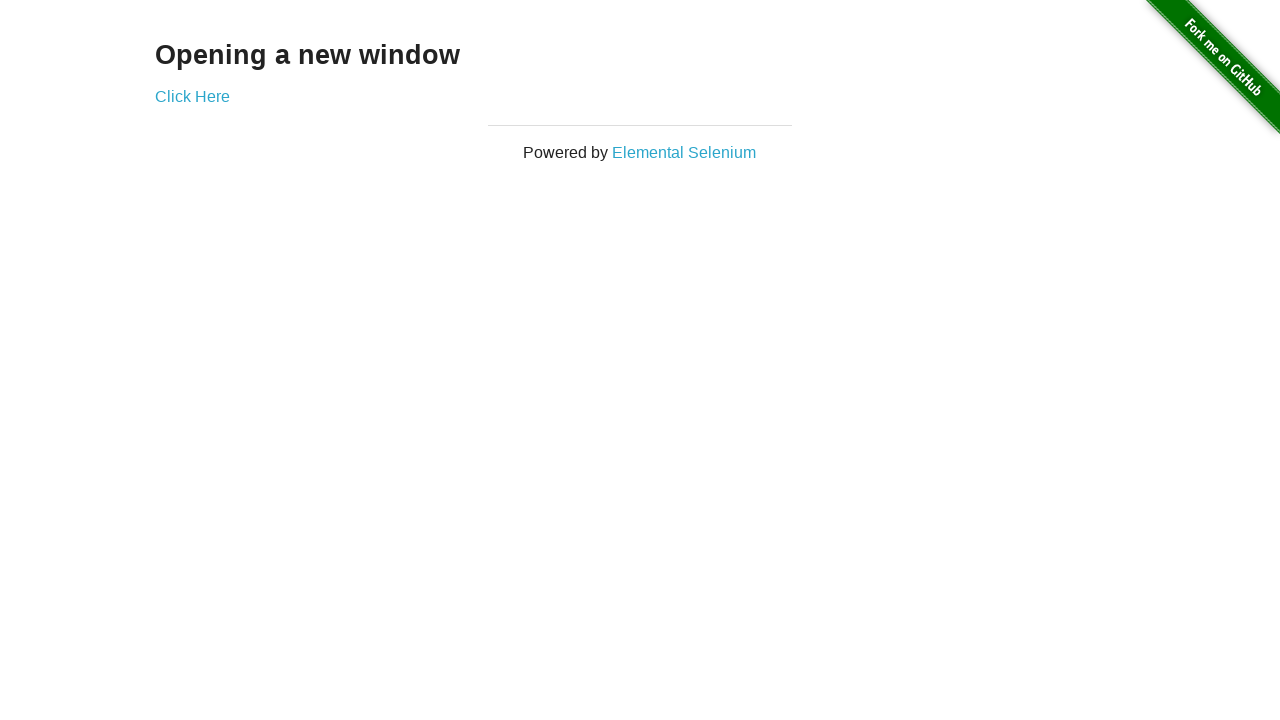

Clicked 'Click Here' link to open new window at (192, 96) on text=Click Here
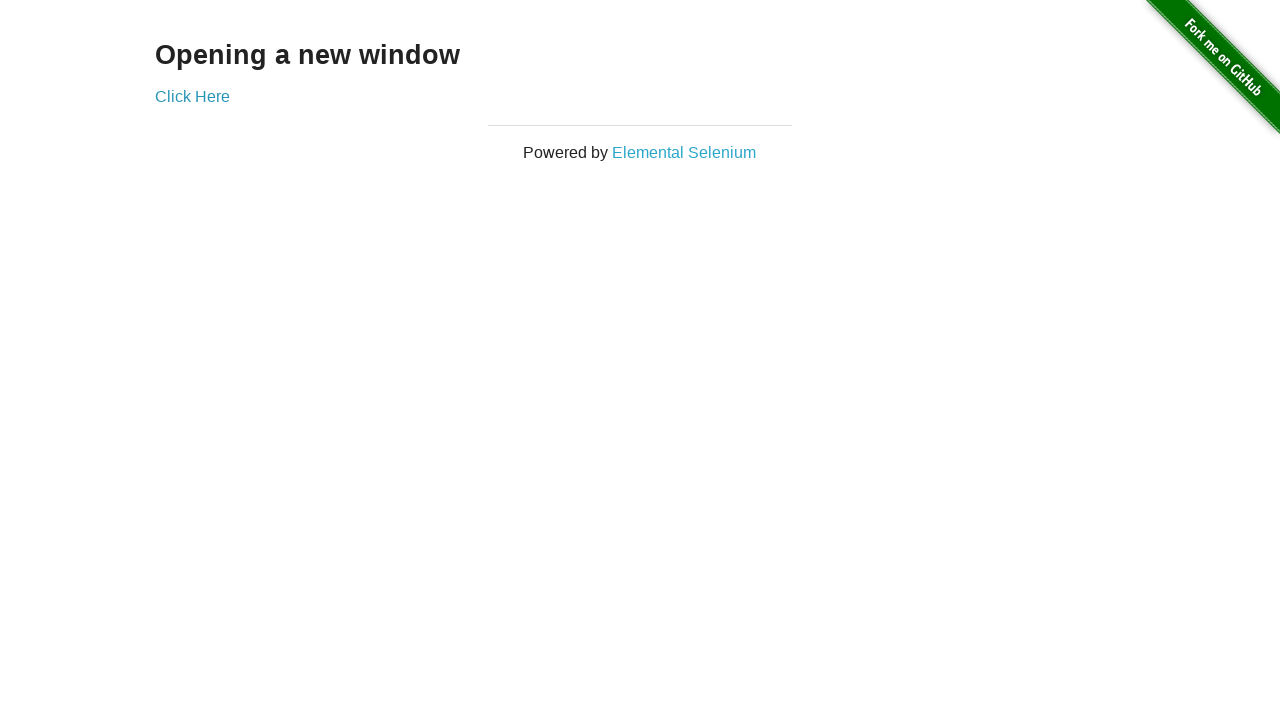

Captured reference to new window
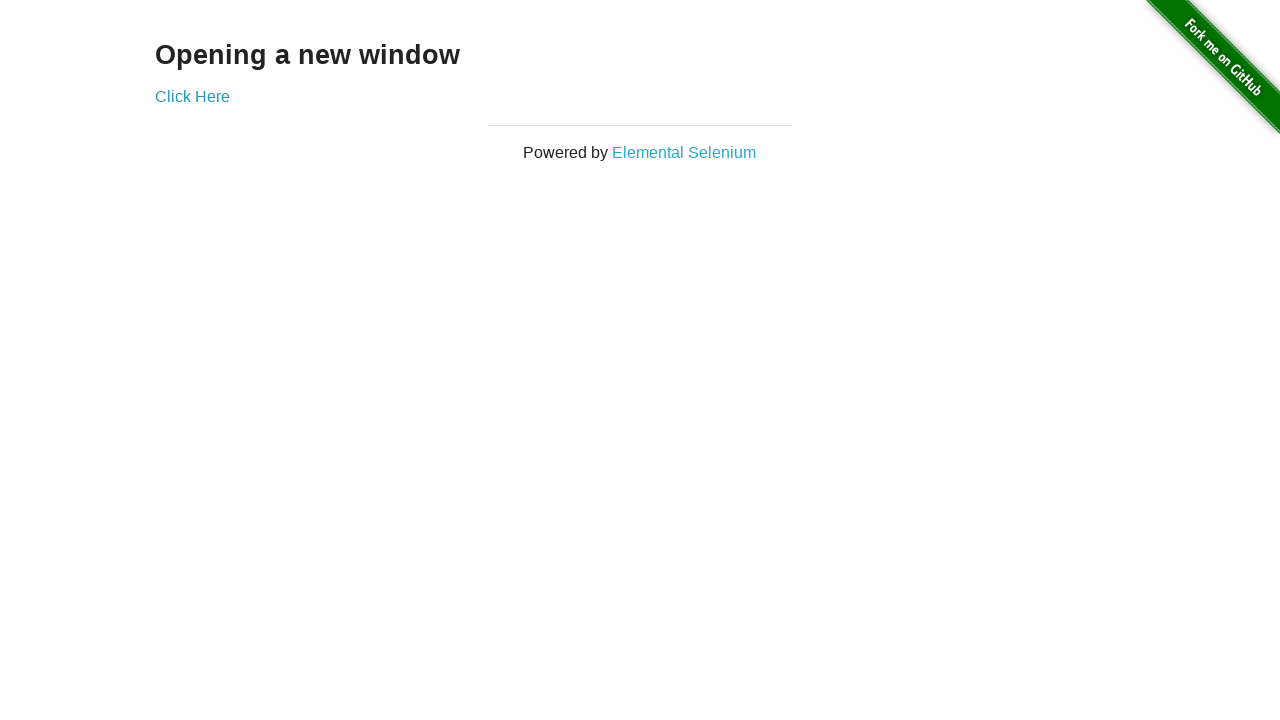

Waited for new window to load
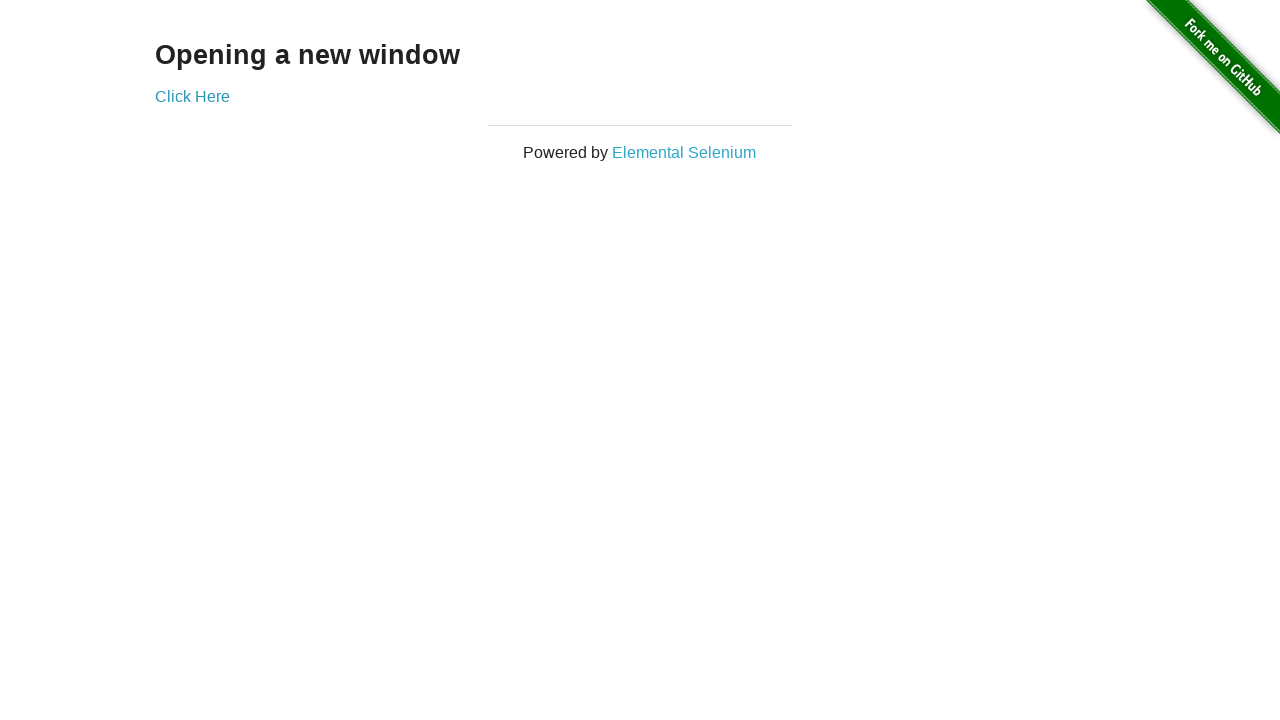

Verified new window title is 'New Window'
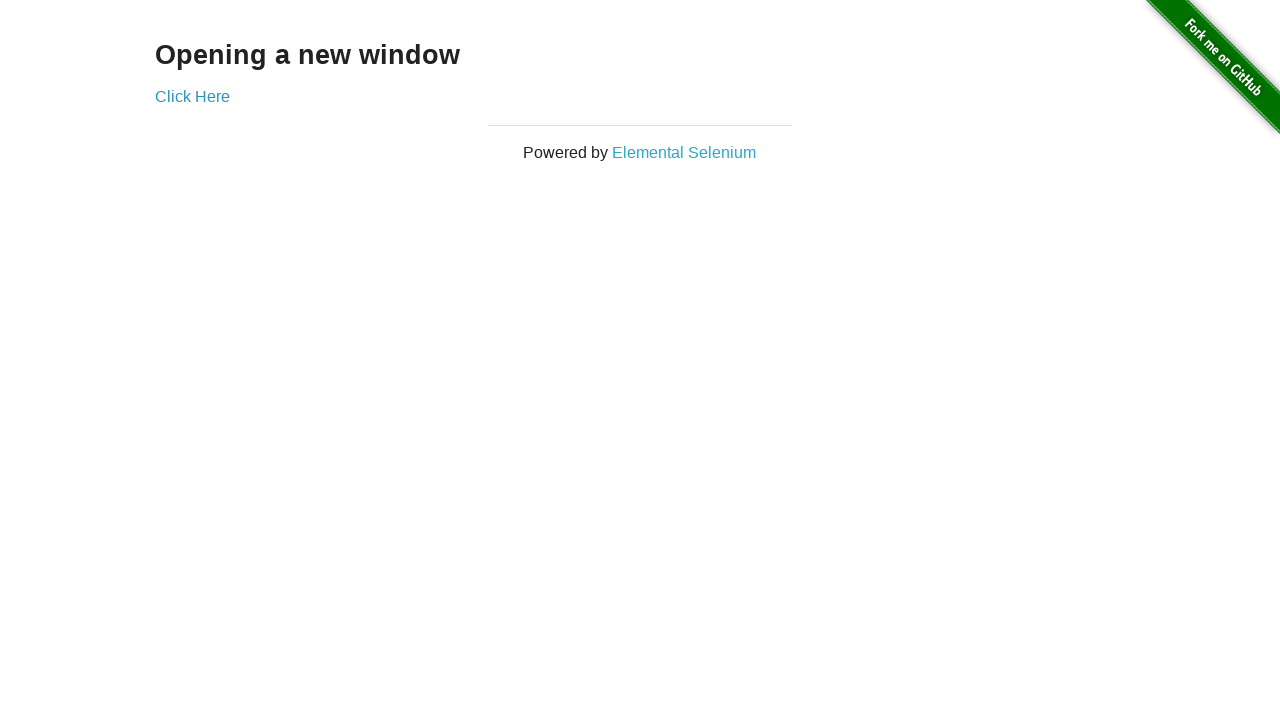

Switched back to original window
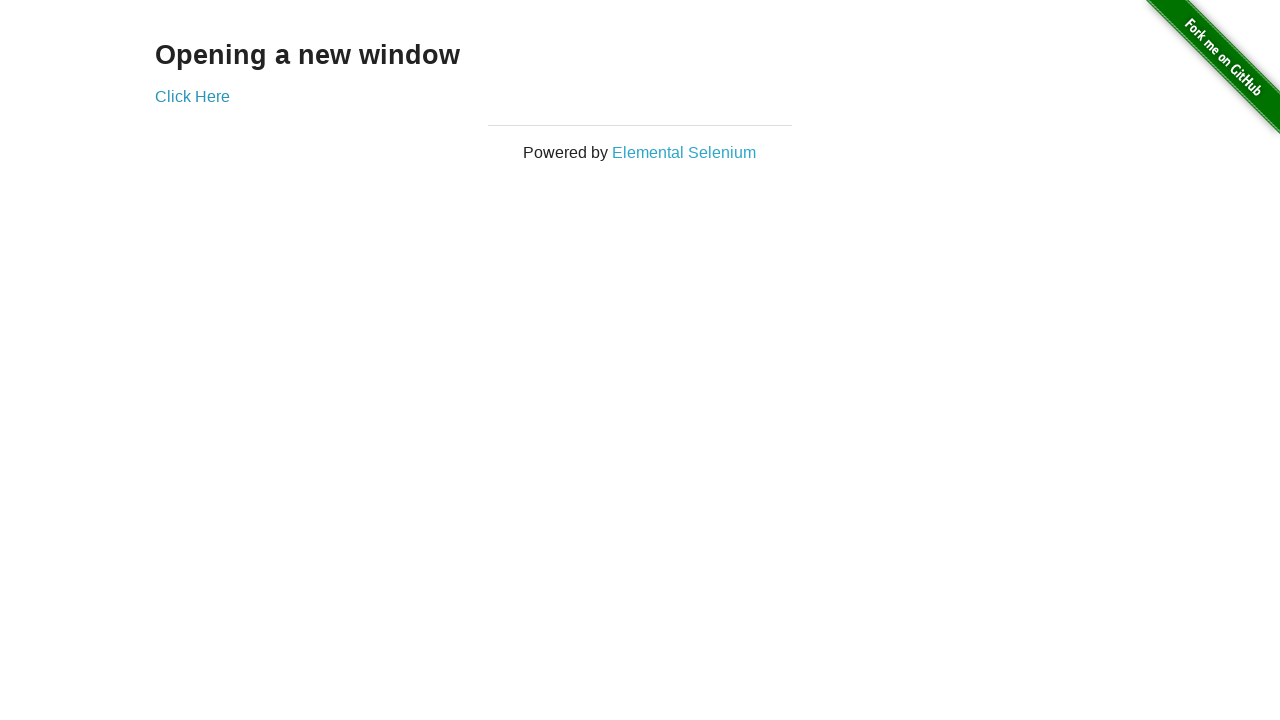

Verified original window title is 'The Internet'
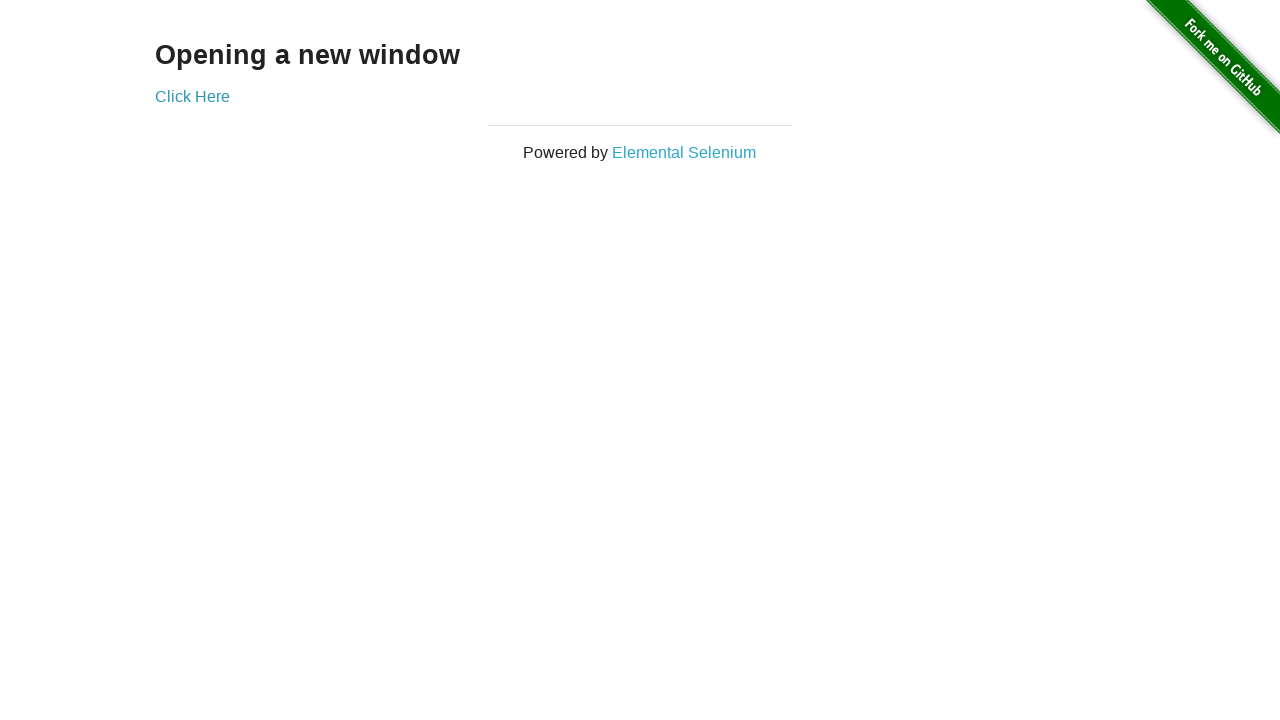

Switched to new window
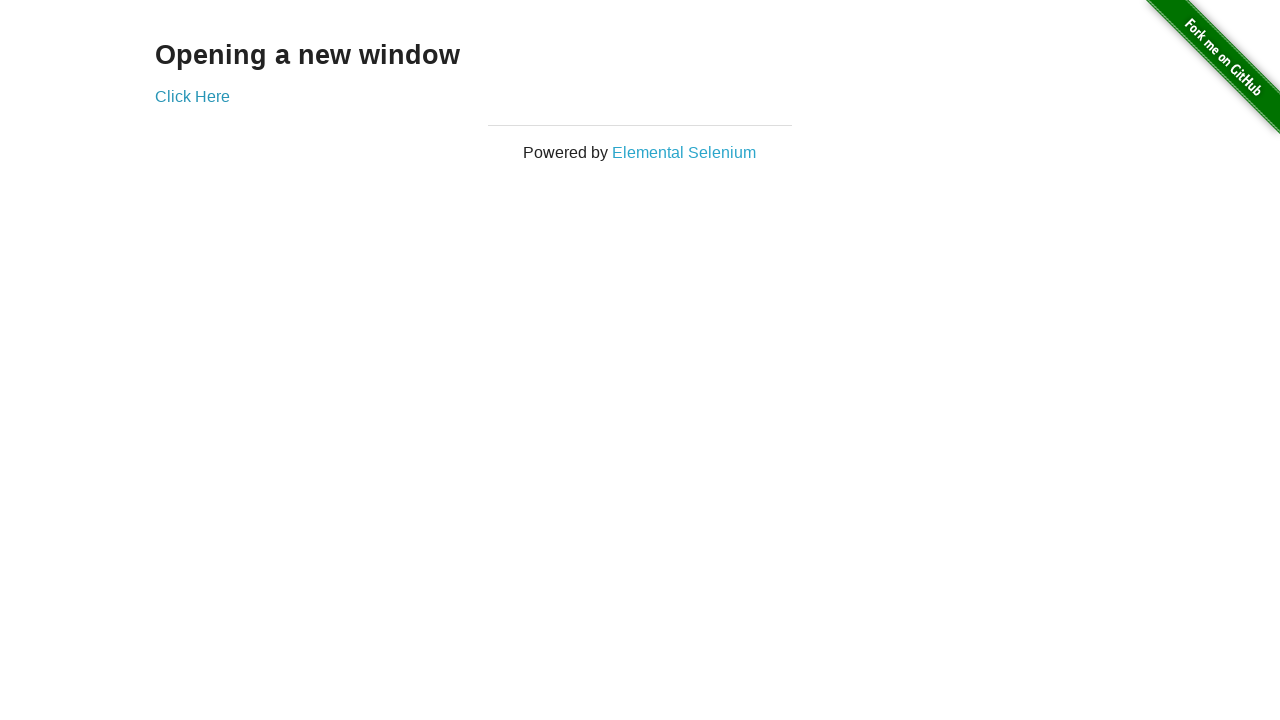

Switched back to original window
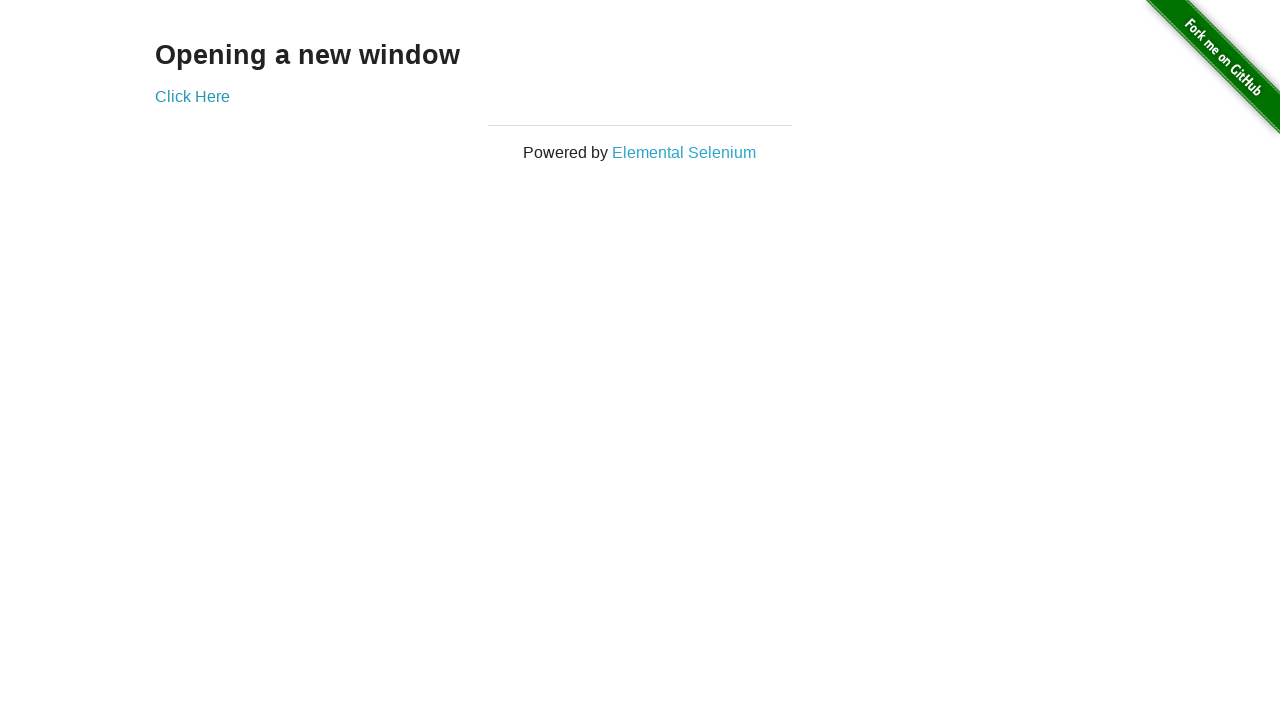

Switched to new window
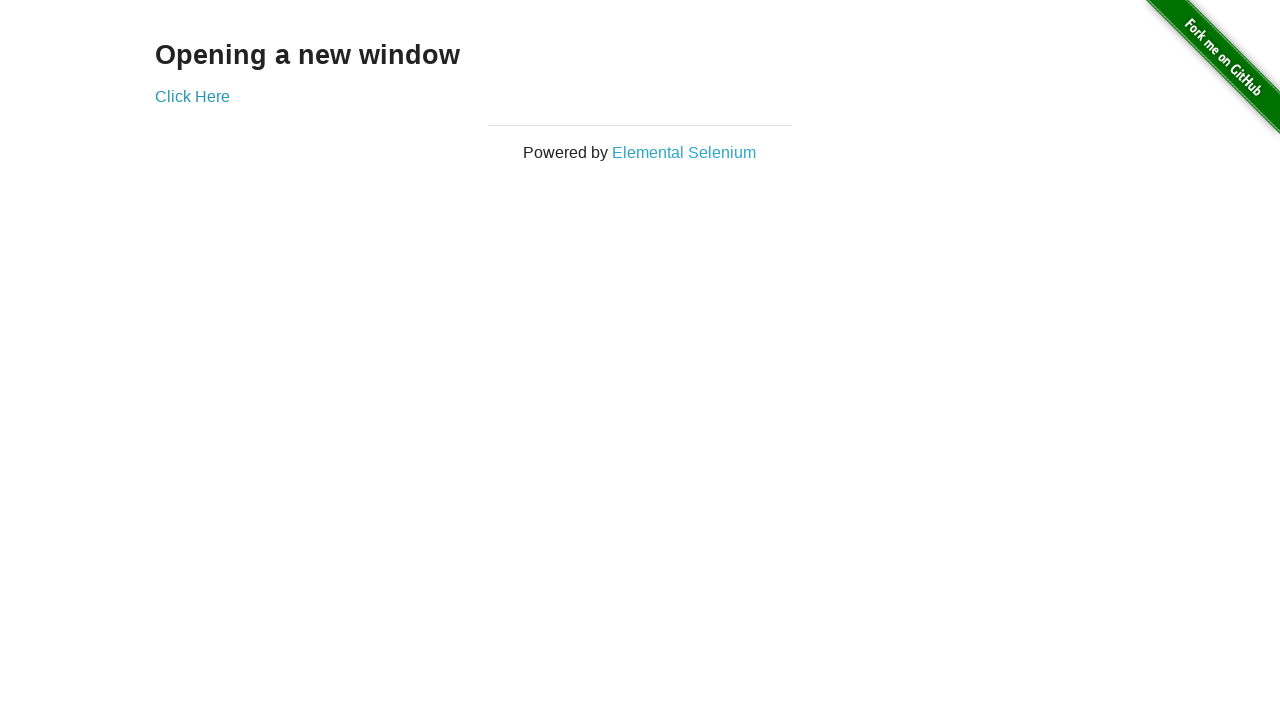

Switched back to original window
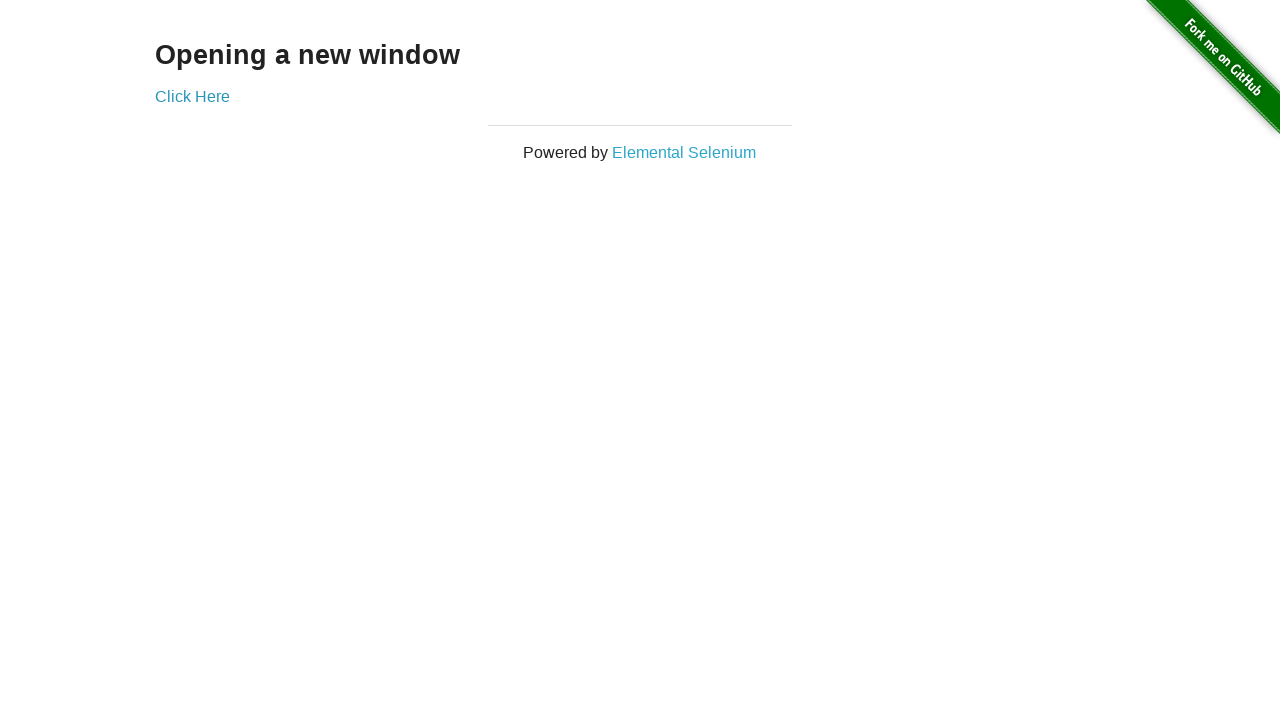

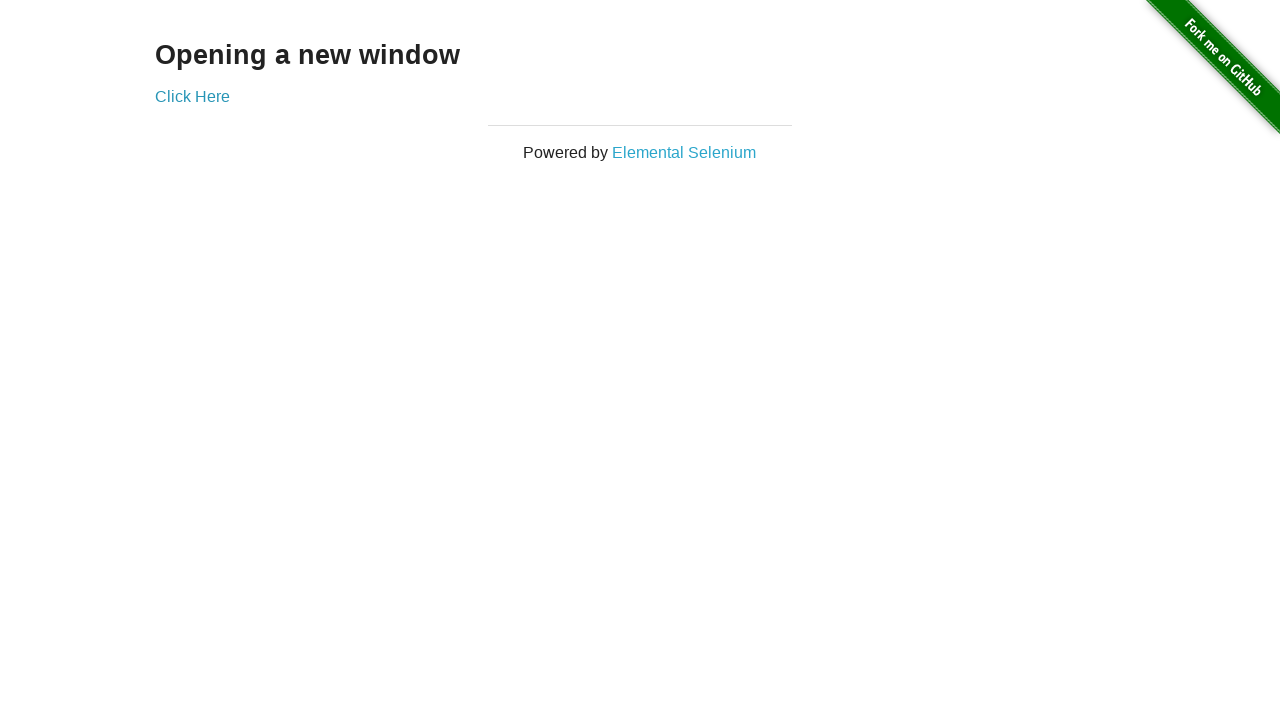